Tests locating and clicking a "Start a free trial" link using partial link text matching on the VWO application page.

Starting URL: https://app.vwo.com

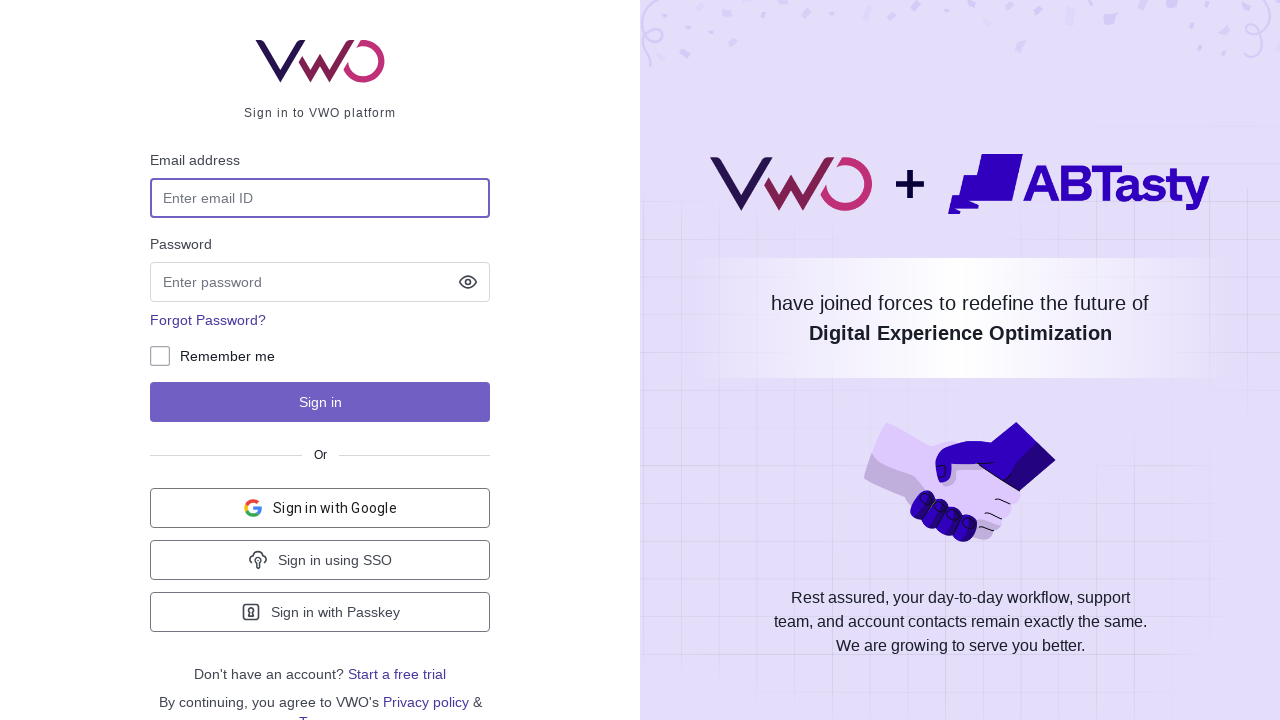

Clicked 'Start a free trial' link using partial text match 'free' at (397, 674) on a:has-text('free')
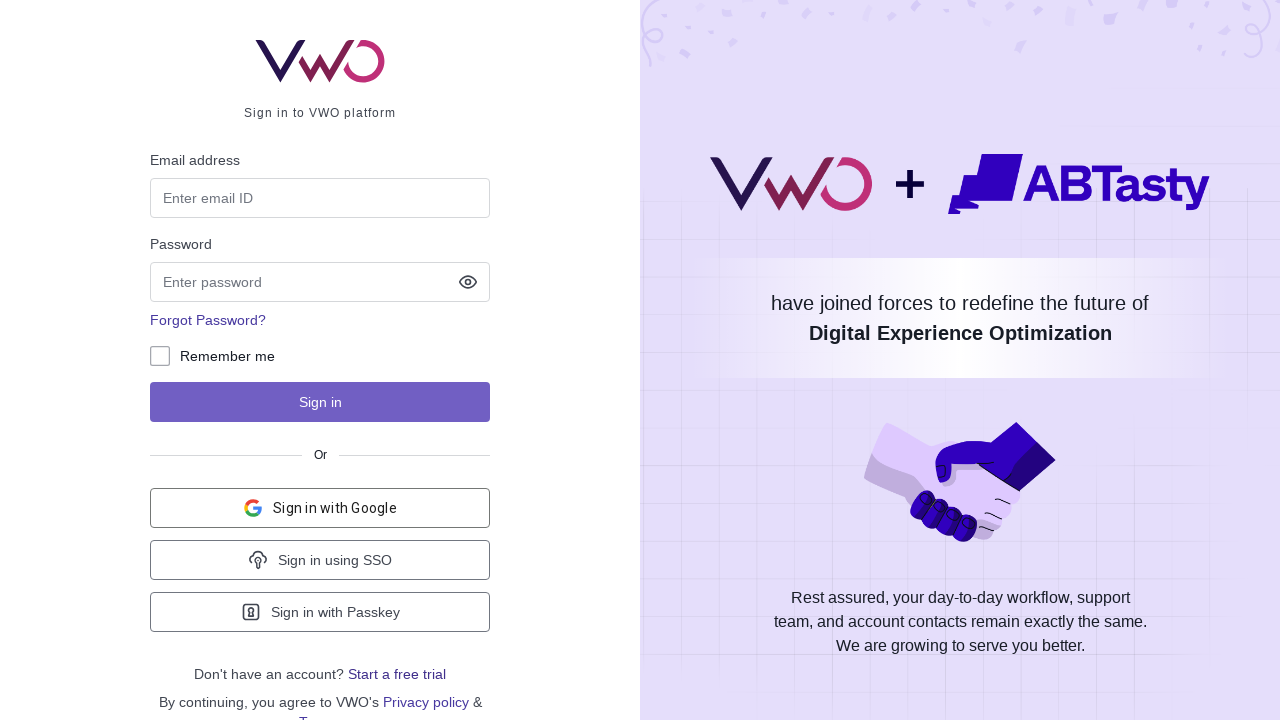

Page load completed after clicking free trial link
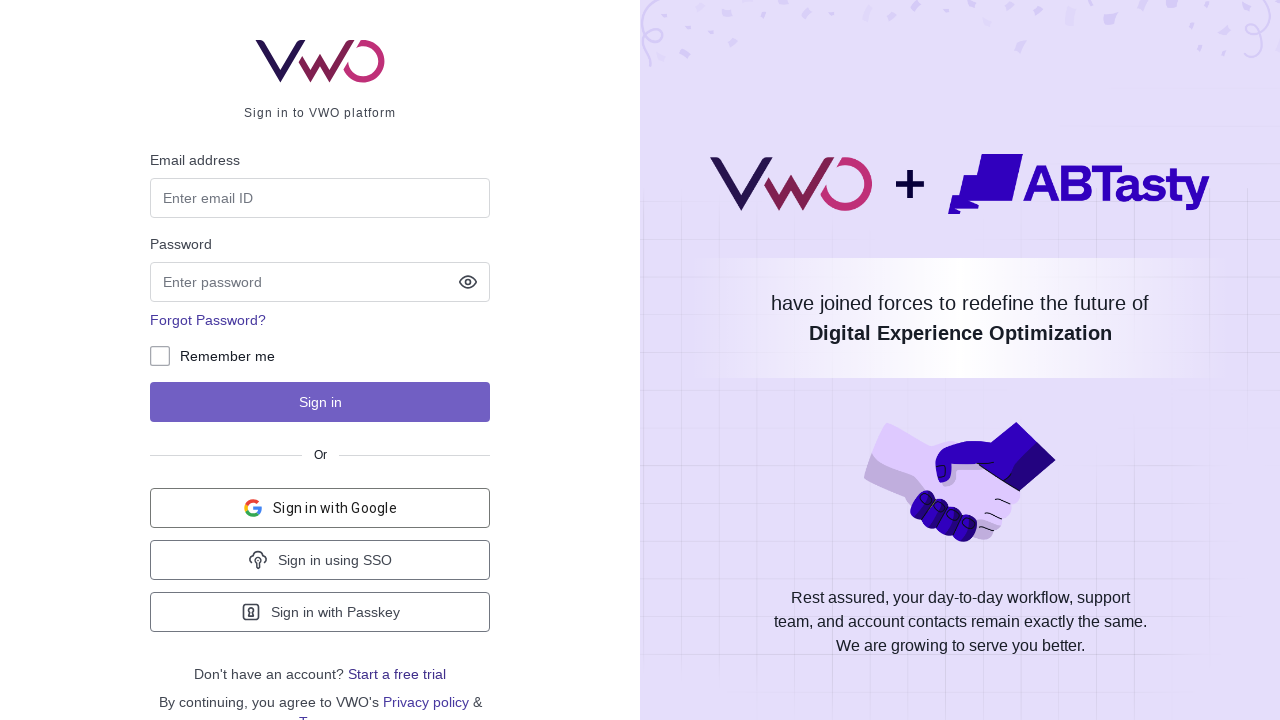

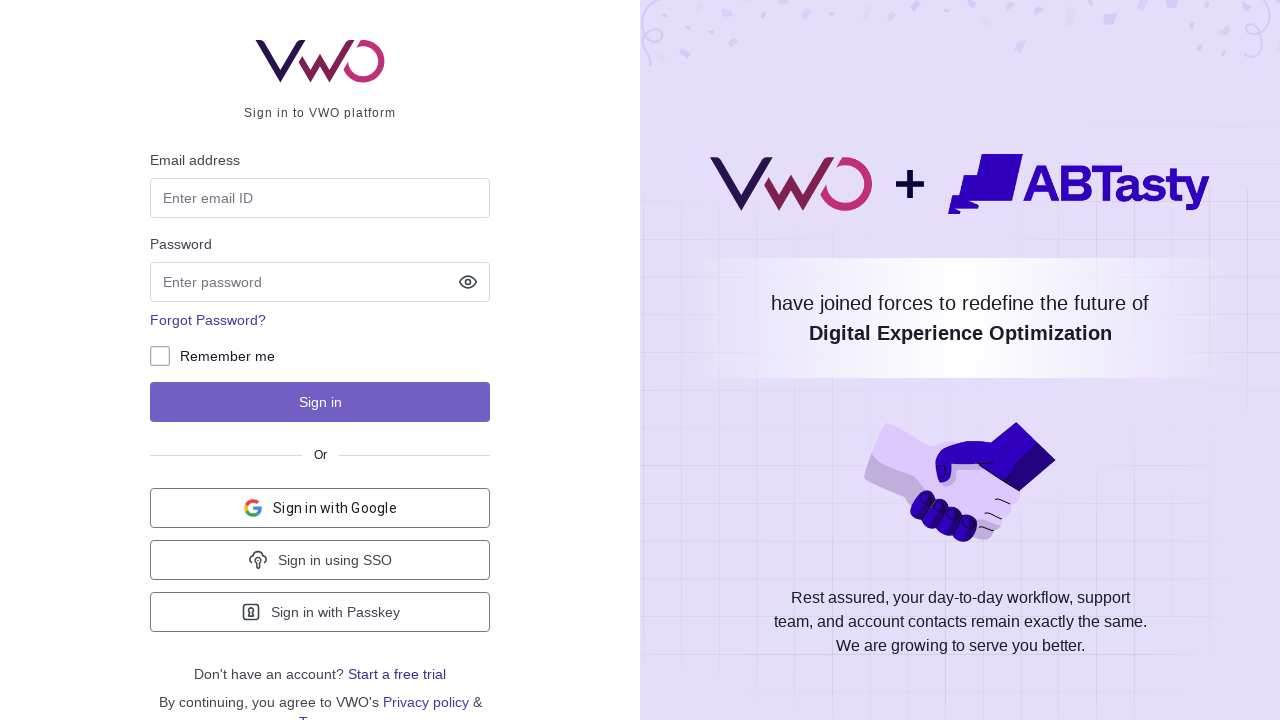